Tests hover functionality by hovering over User3 image, then hovering over and clicking the profile link that appears

Starting URL: http://the-internet.herokuapp.com/hovers

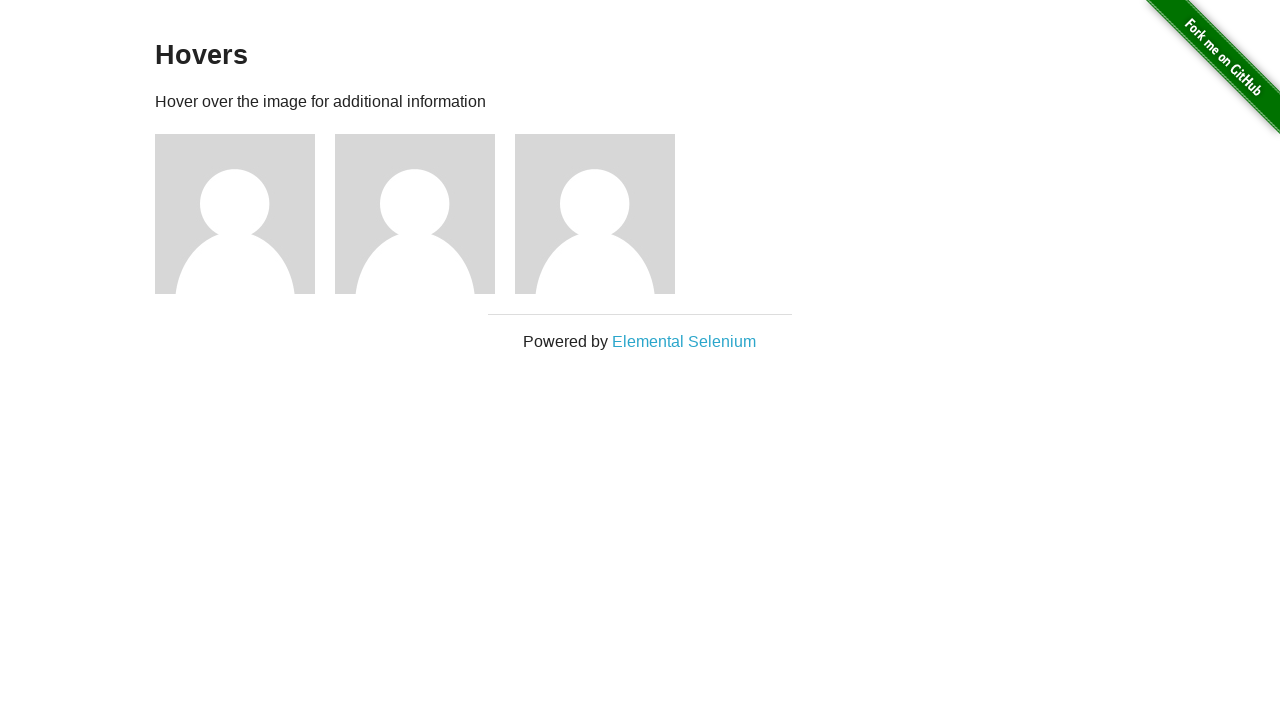

Hovered over User3 image at (595, 214) on xpath=//*[@id="content"]/div/div[3]/img
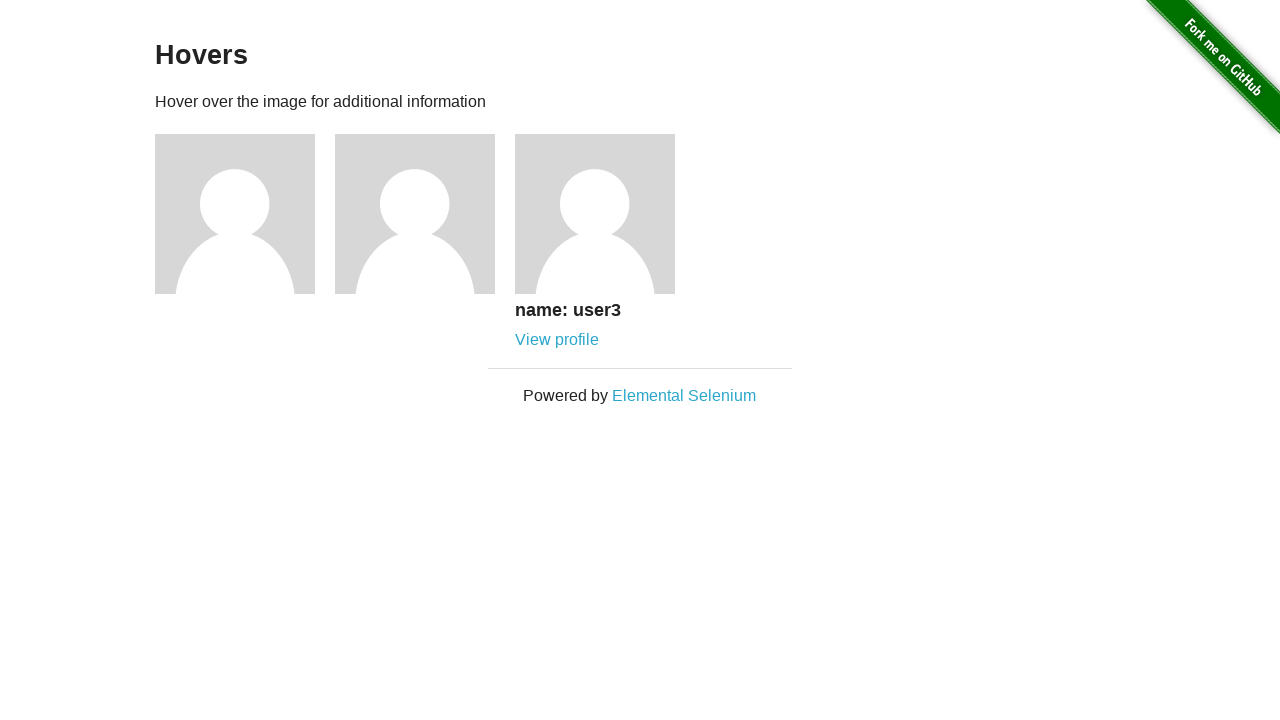

Hovered over User3 profile link at (557, 340) on xpath=//*[@id="content"]/div/div[3]/div/a
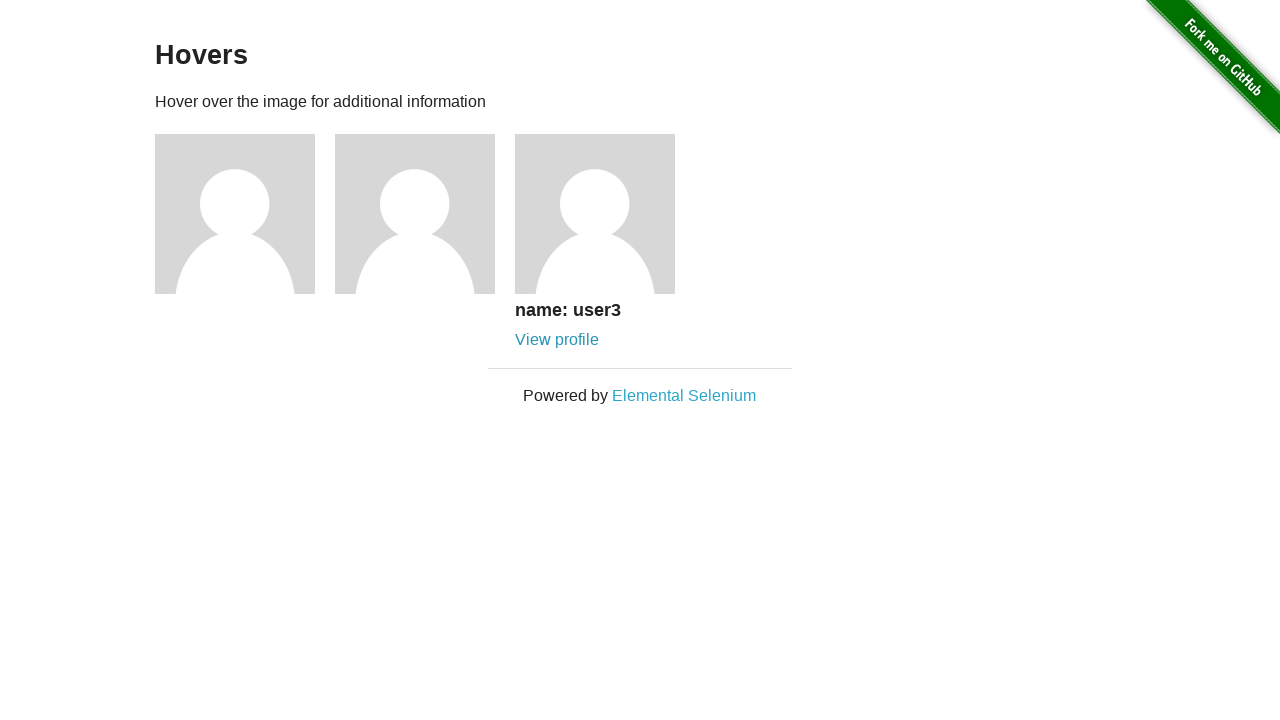

Clicked User3 profile link at (557, 340) on xpath=//*[@id="content"]/div/div[3]/div/a
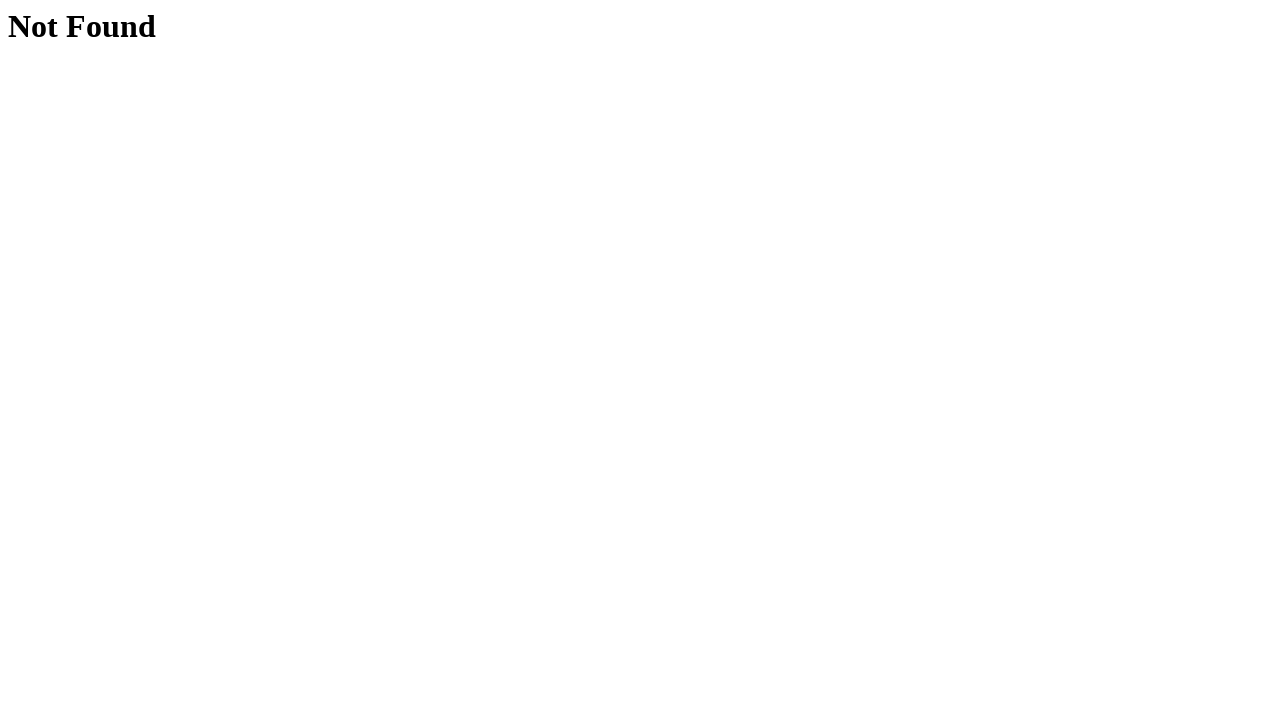

Verified 'Not Found' page header is present
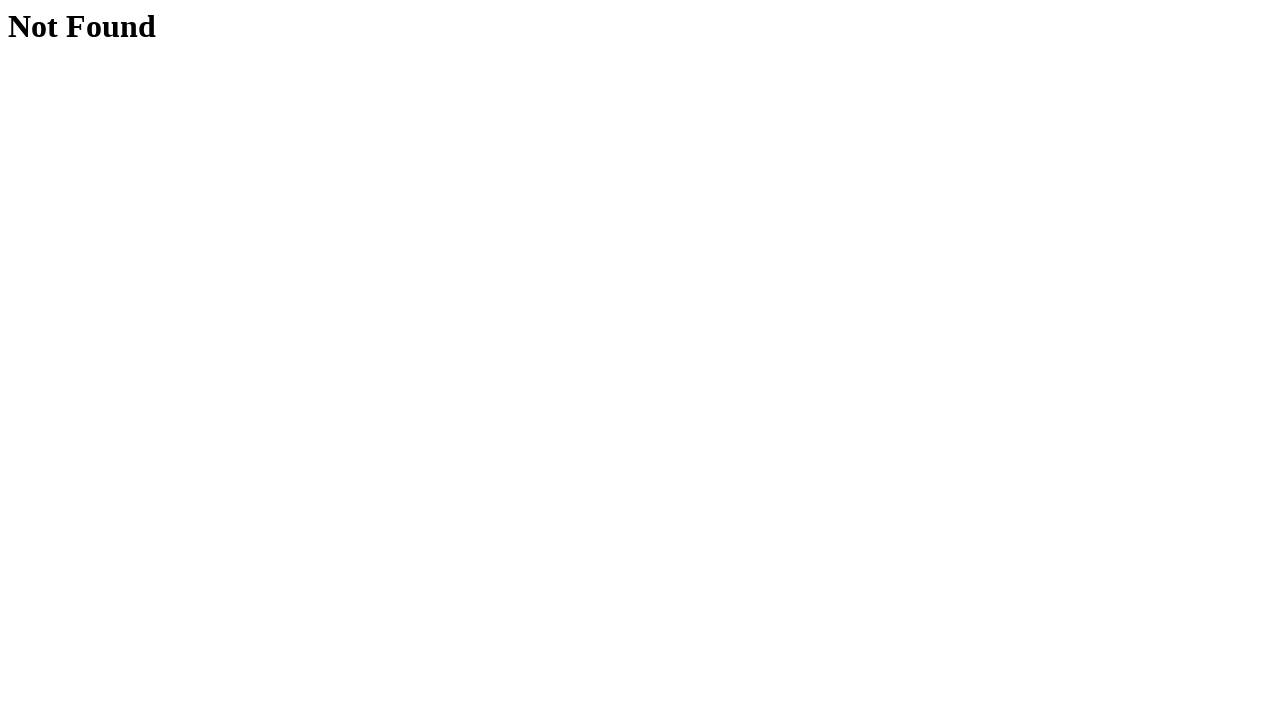

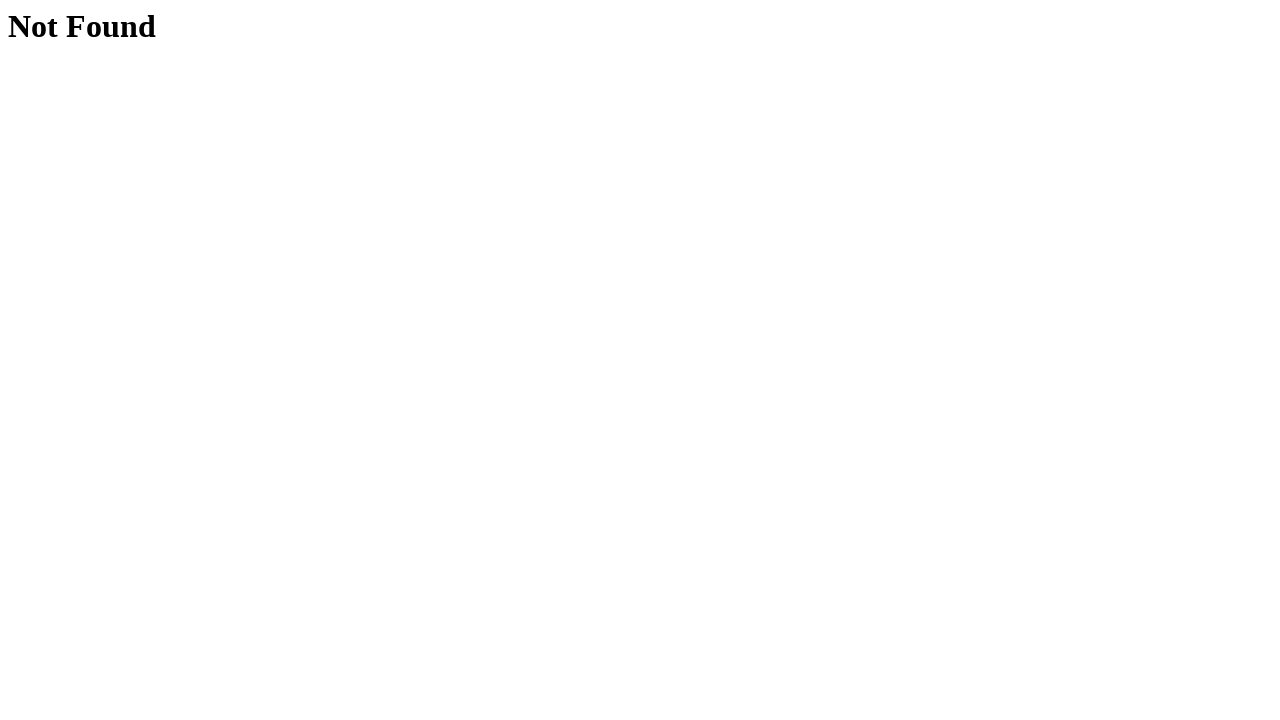